Tests window handle functionality by clicking Help, Privacy, and Terms footer links on the Google sign-in page, switching between opened windows to verify titles, then switching back to the main page.

Starting URL: https://accounts.google.com/v3/signin/identifier?continue=https%3A%2F%2Fmail.google.com%2Fmail%2Fu%2F0%2F&emr=1&followup=https%3A%2F%2Fmail.google.com%2Fmail%2Fu%2F0%2F&ifkv=AYZoVhcMD2D90uhEL25AWsZ9PYAylCBRFnP56Pa6XVhnky7_n60uc8ceMUQBZabfllStwc51azY5fg&osid=1&passive=1209600&service=mail&flowName=GlifWebSignIn&flowEntry=ServiceLogin&dsh=S-502300097%3A1696468088339723&theme=glif

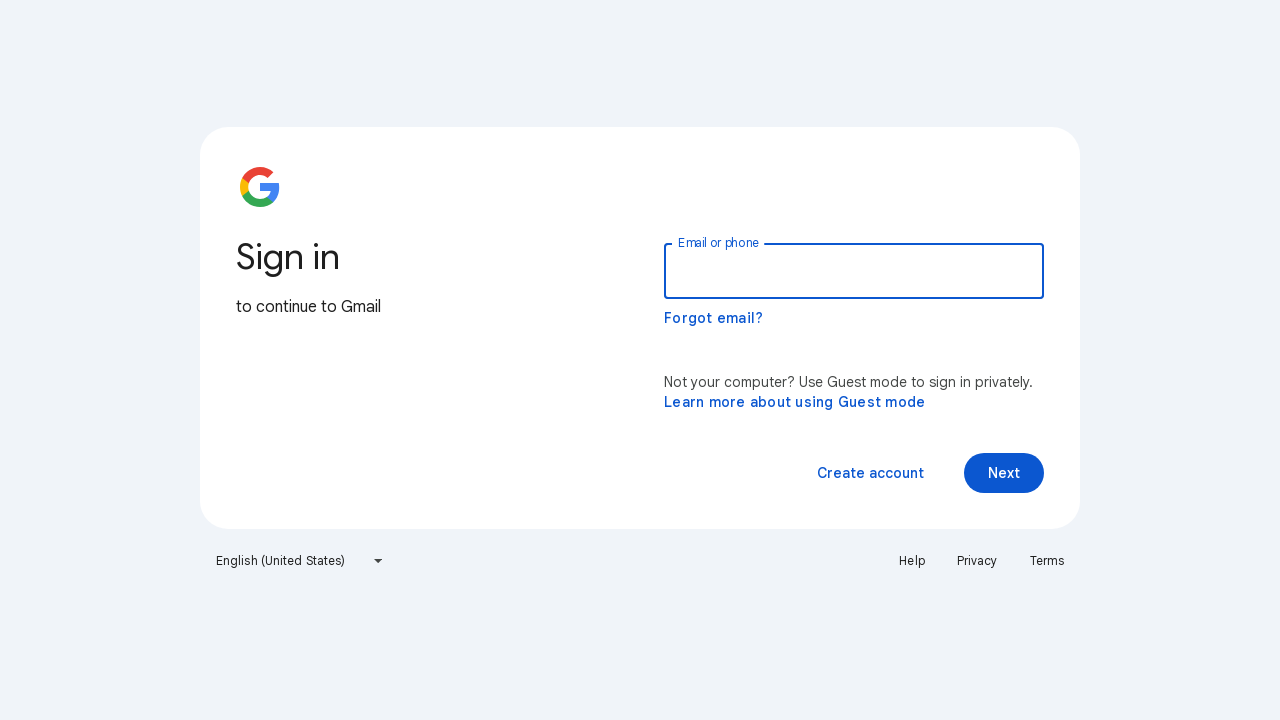

Clicked Help footer link at (912, 561) on xpath=//a[text()='Help']
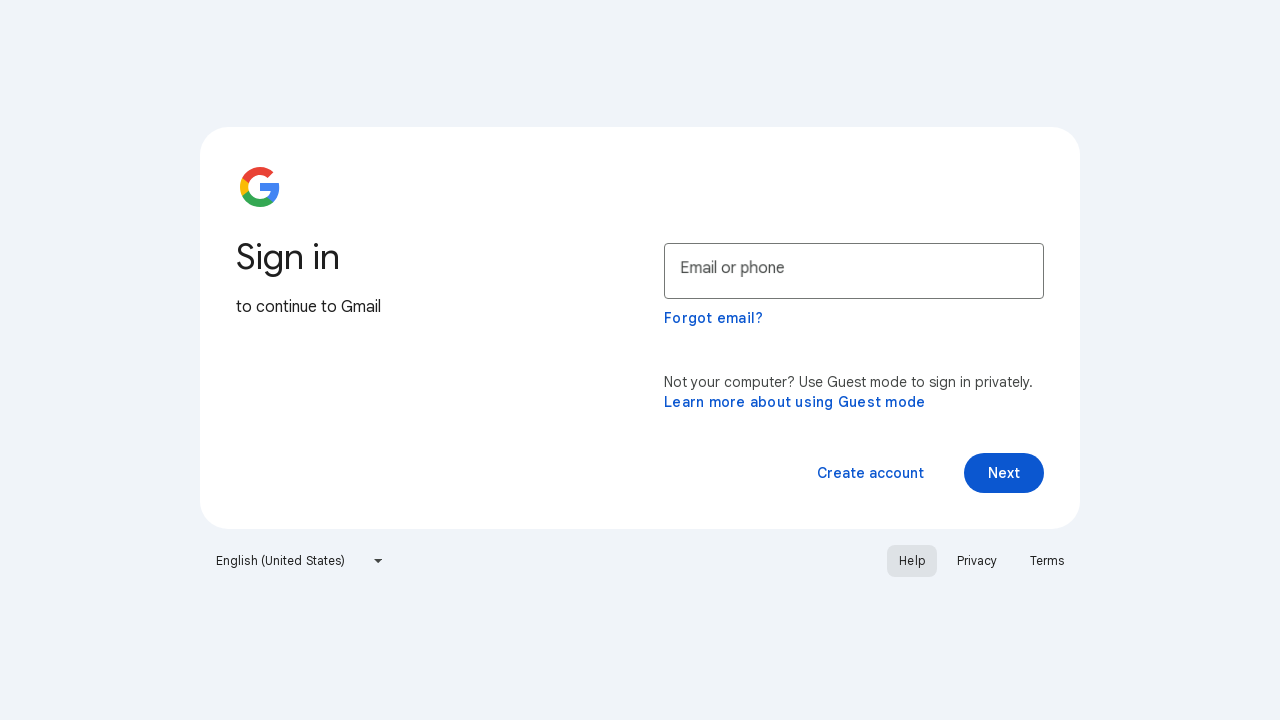

Clicked Privacy footer link at (977, 561) on xpath=//a[text()='Privacy']
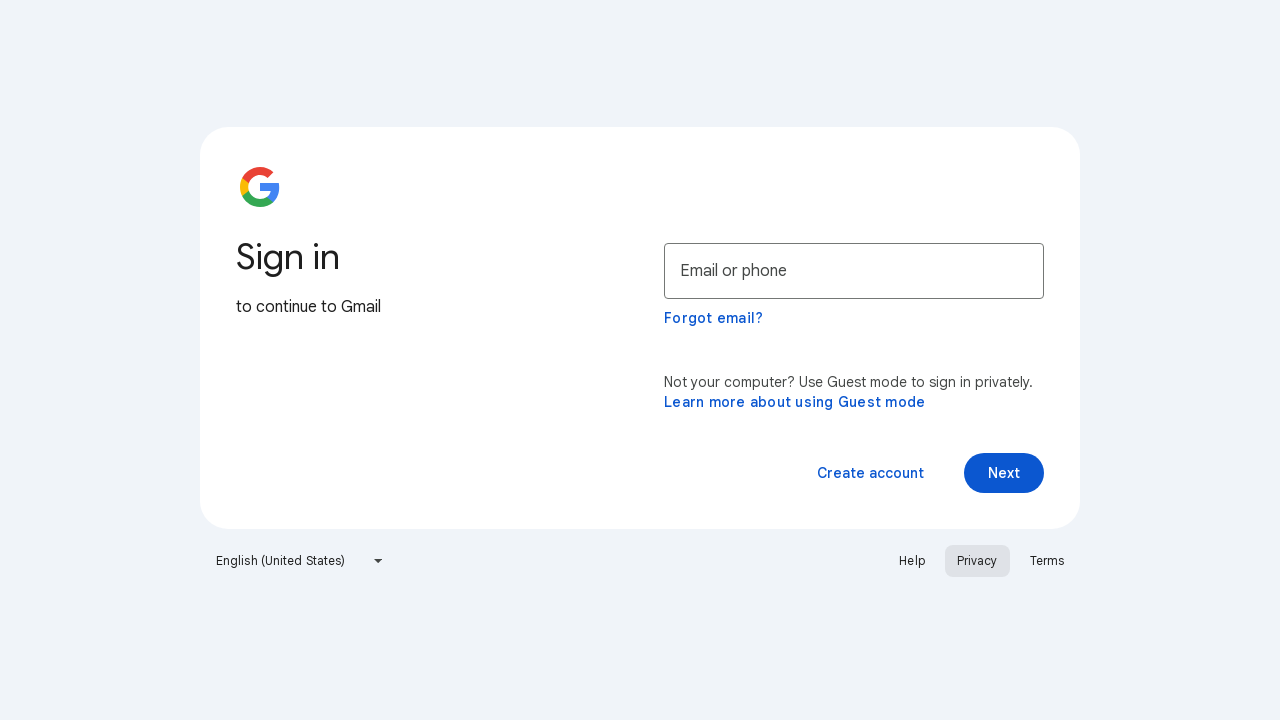

Clicked Terms footer link, opening new window at (1047, 561) on xpath=//a[text()='Terms']
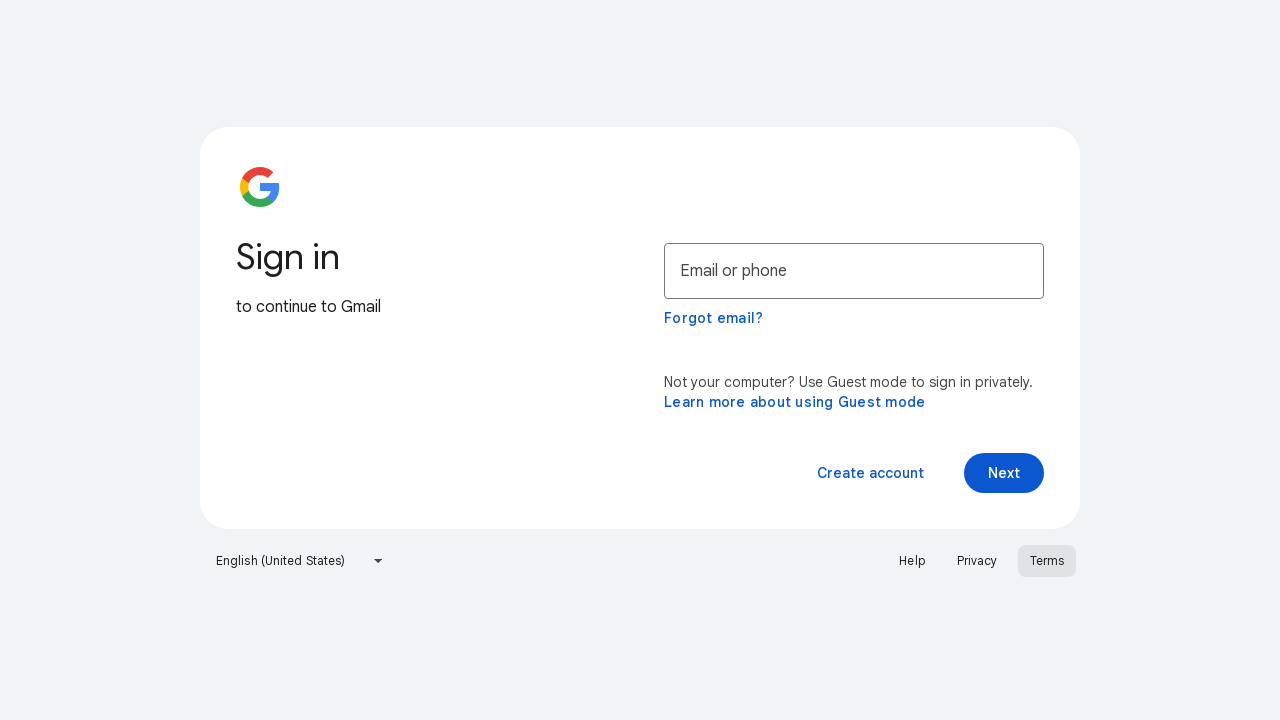

Terms page loaded
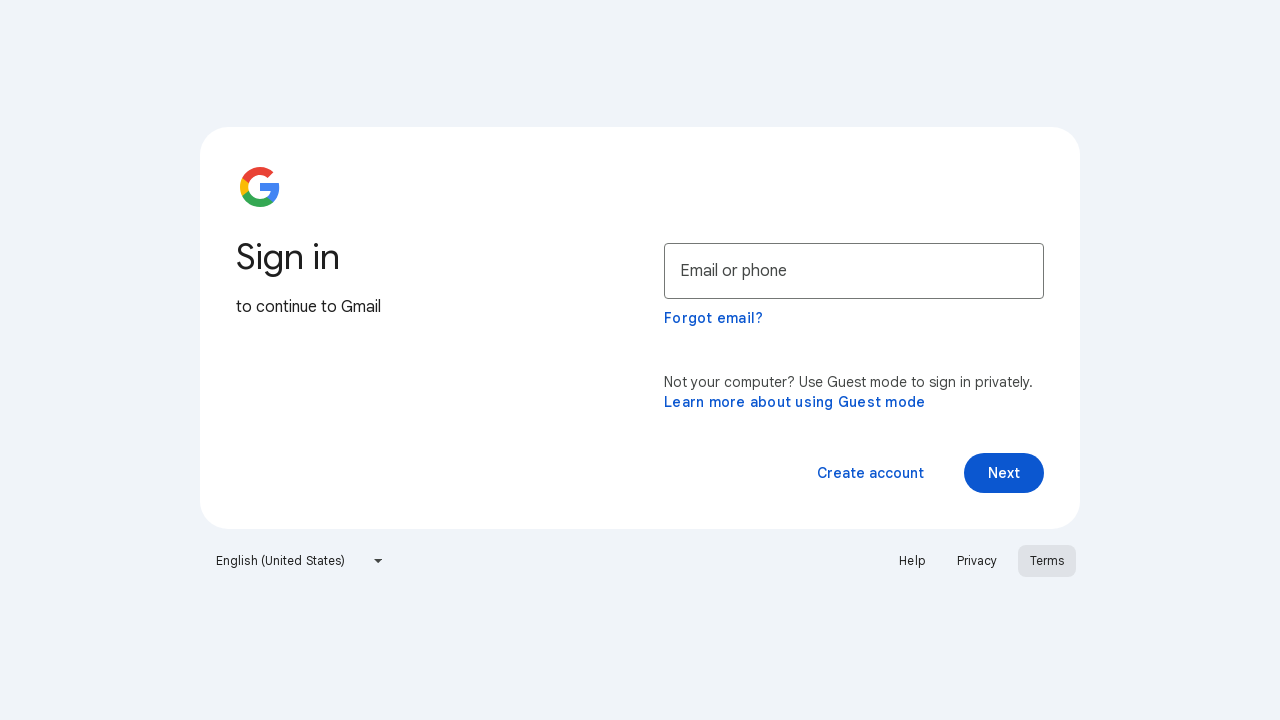

Verified Terms page opened with title: Privacy Policy – Privacy & Terms – Google
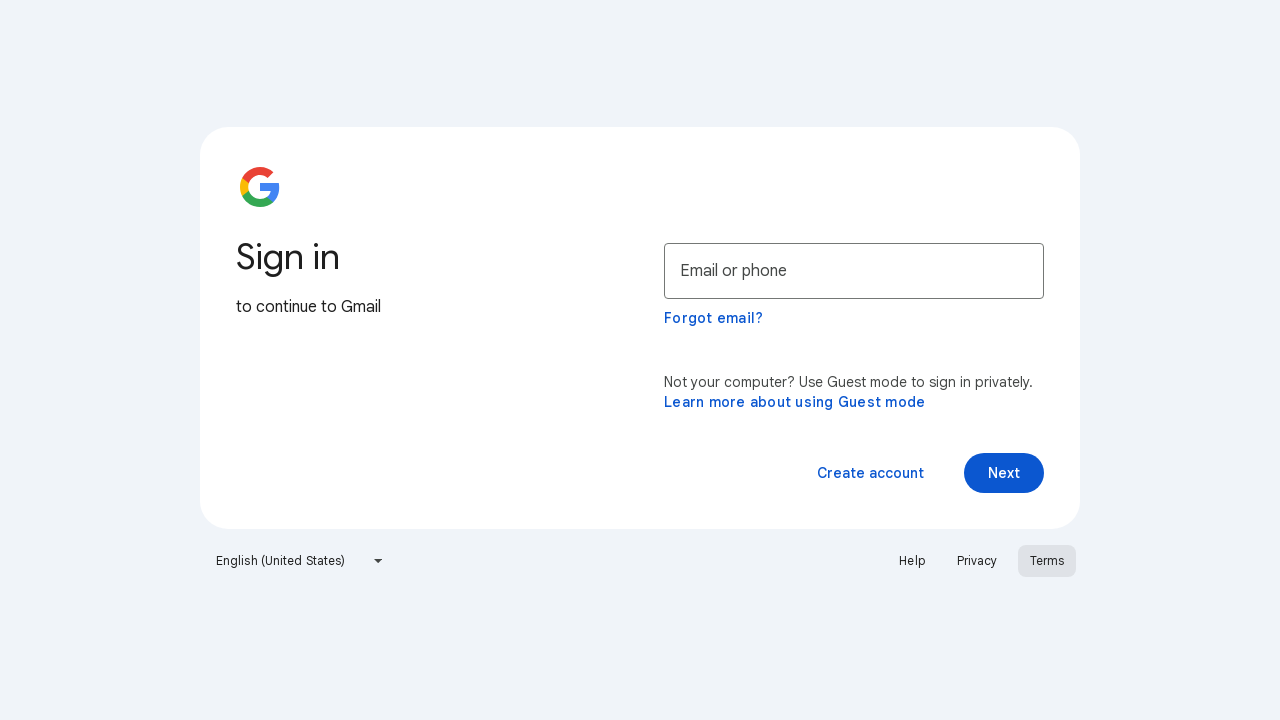

Switched back to main Google Sign-in page with title: Gmail
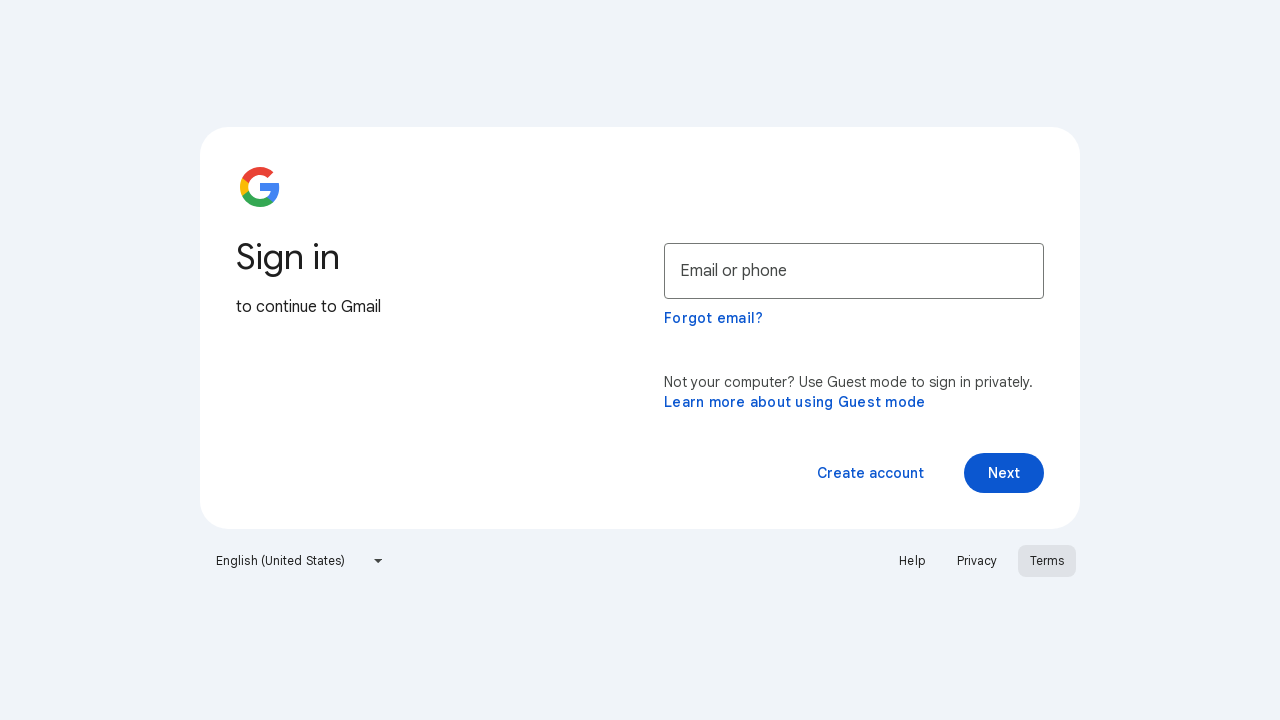

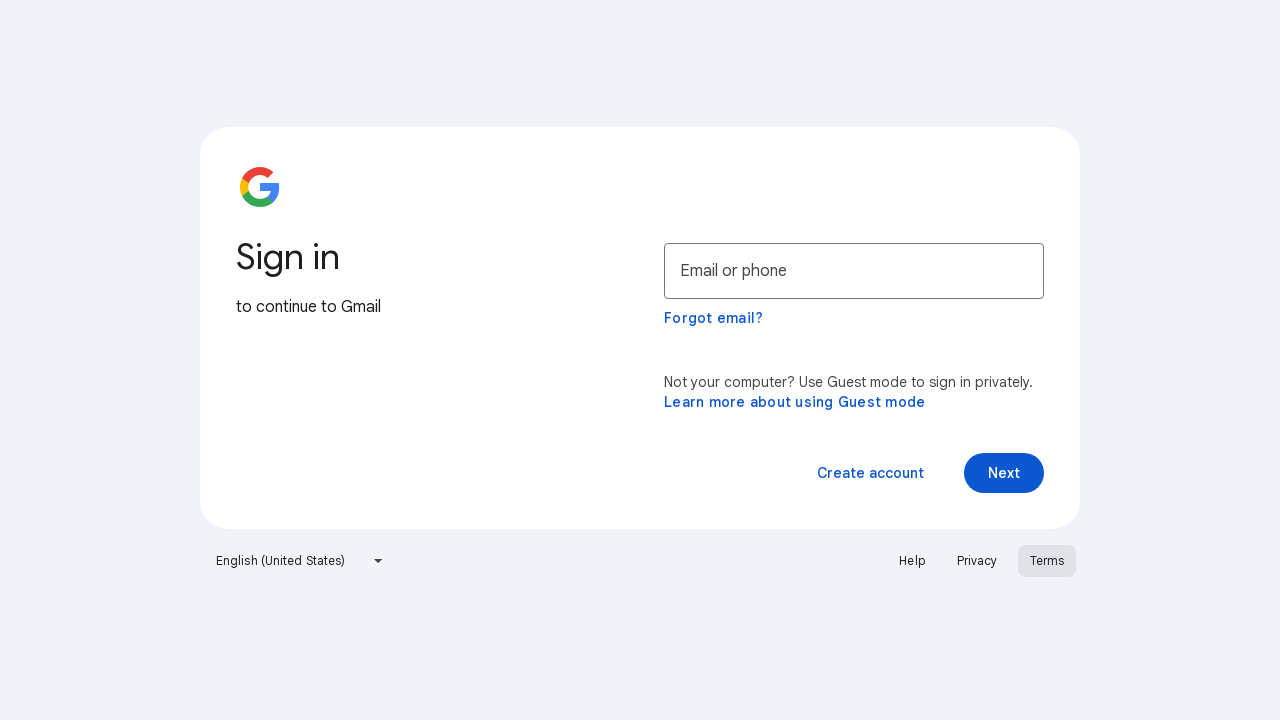